Navigates to the Form Authentication page and verifies the login button is displayed

Starting URL: https://the-internet.herokuapp.com/

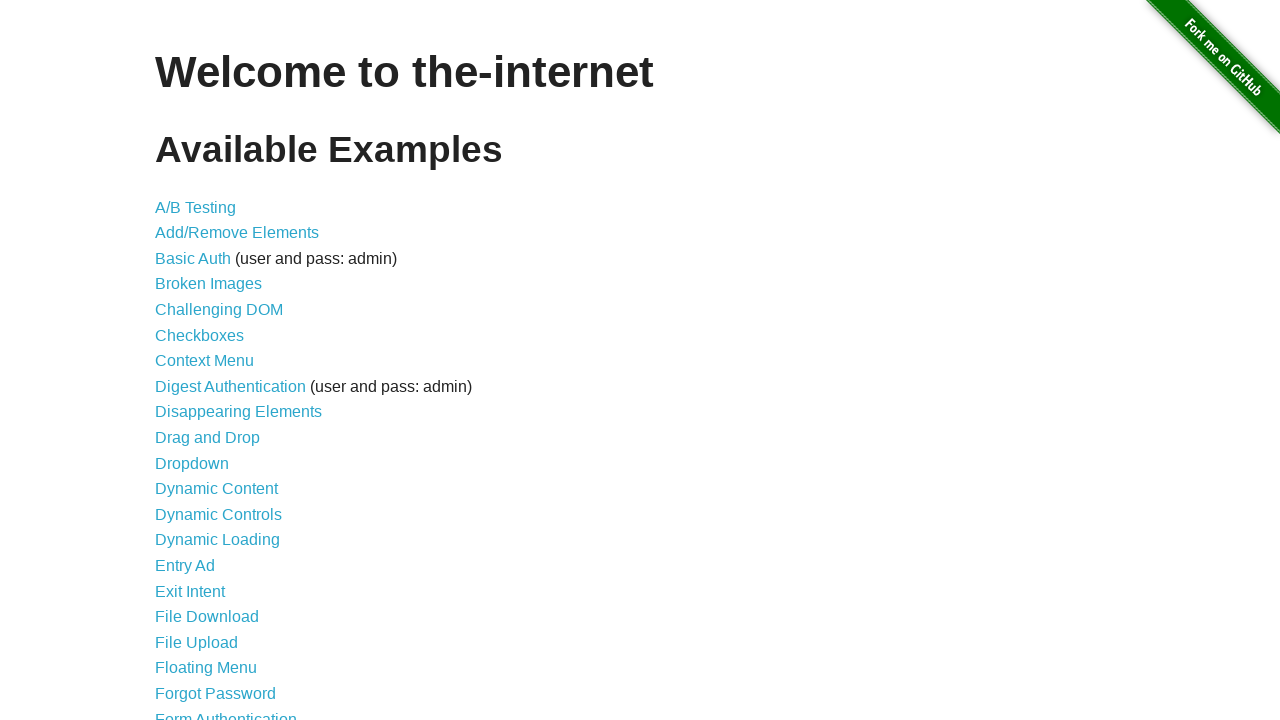

Clicked on Form Authentication link at (226, 712) on text=Form Authentication
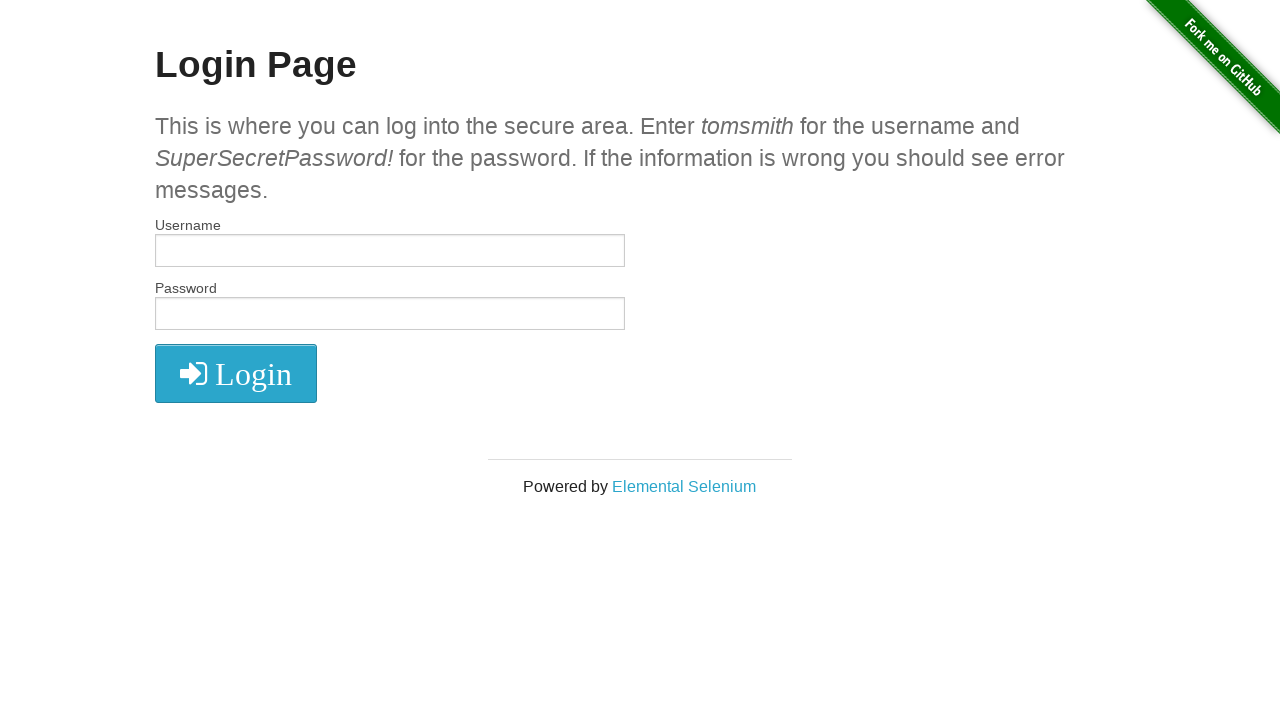

Located login button element
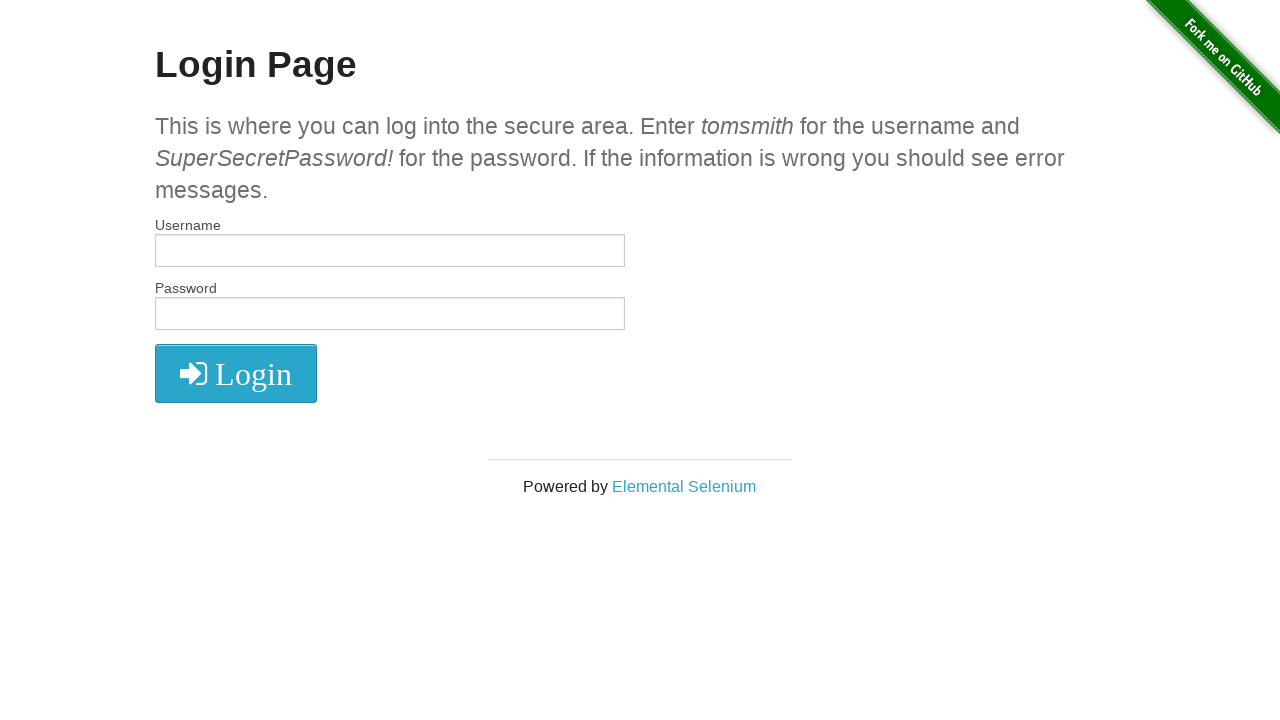

Verified login button is visible
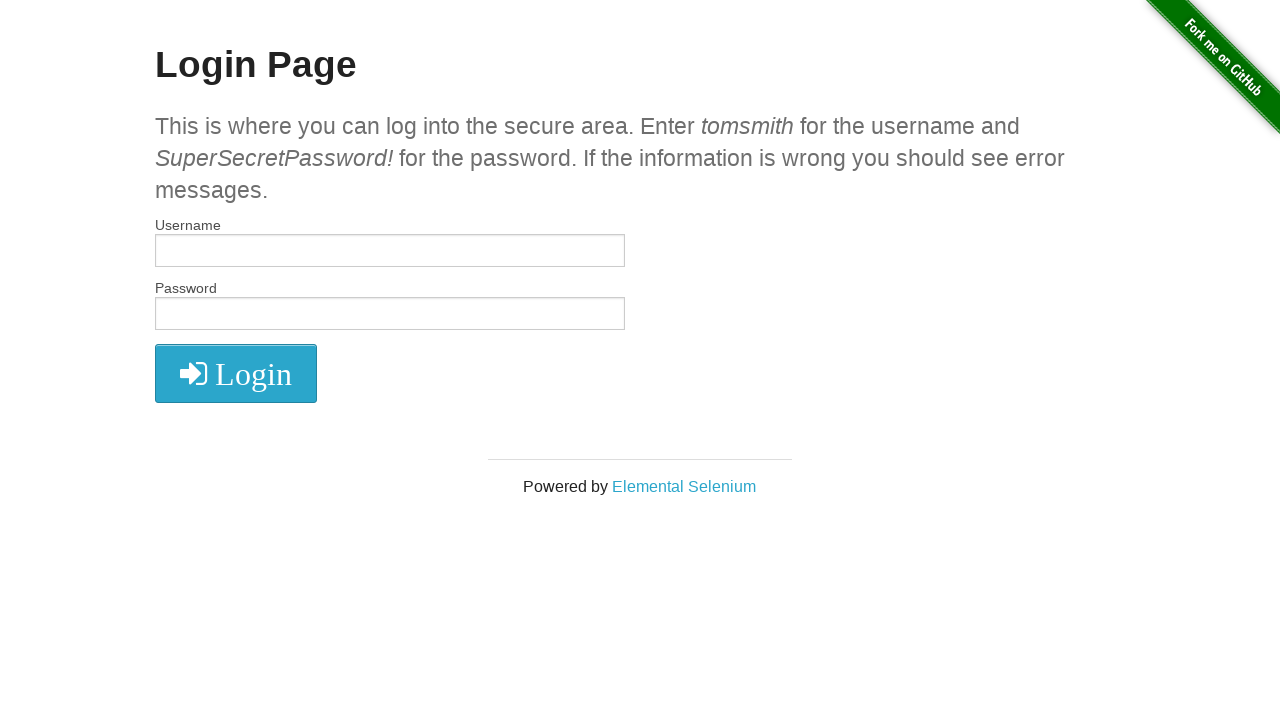

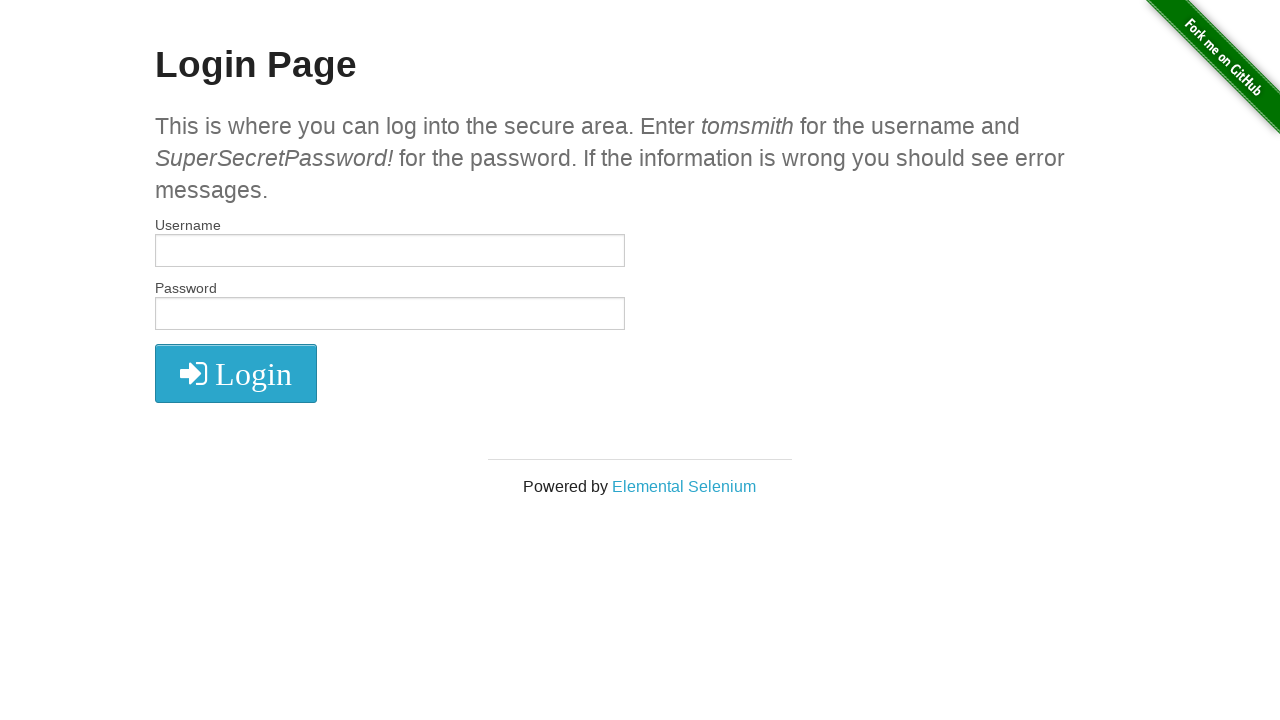